Tests key press functionality by clicking on an input field, holding Shift, typing a letter, and releasing Shift to produce an uppercase character

Starting URL: https://the-internet.herokuapp.com/key_presses

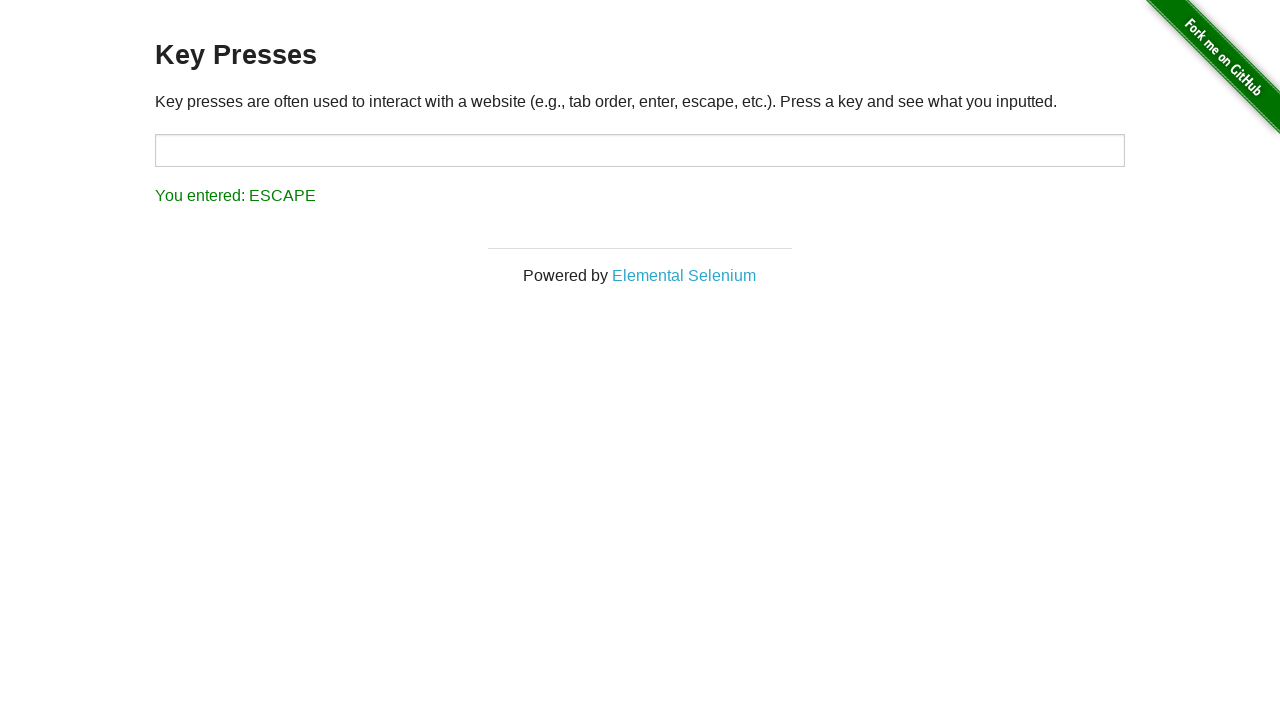

Clicked on the input field with id 'target' at (640, 150) on #target
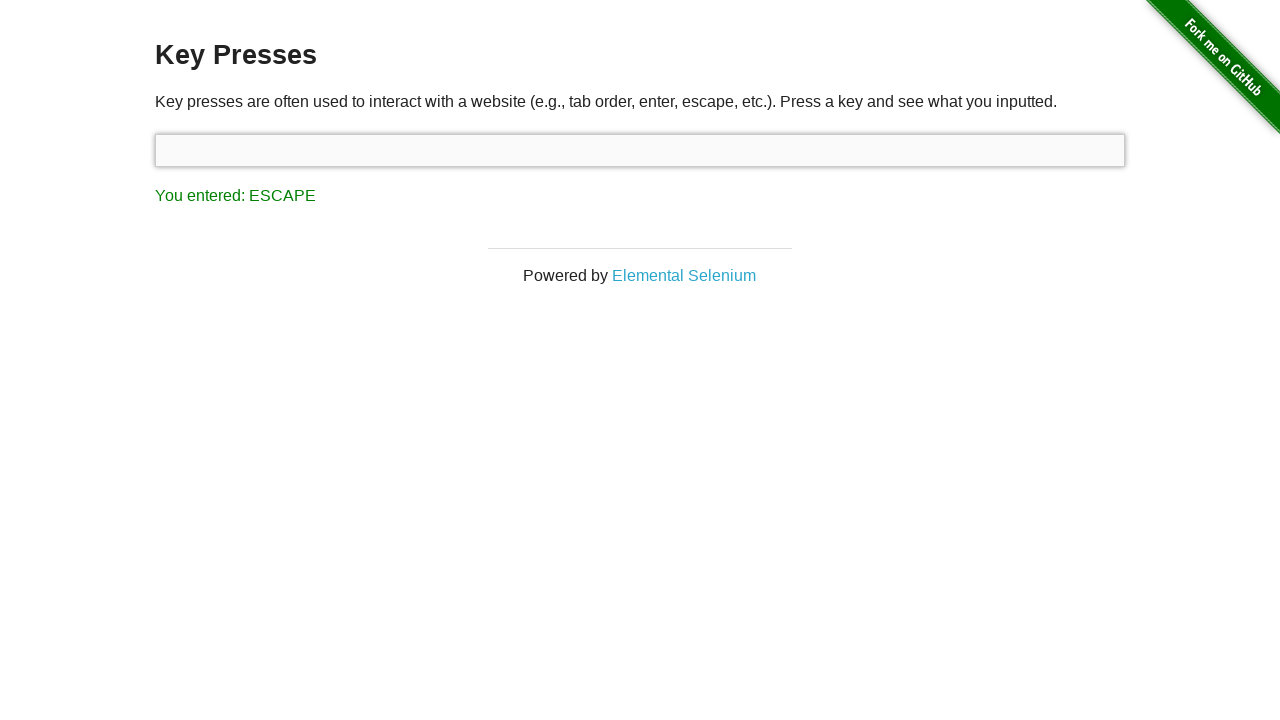

Pressed down Shift key
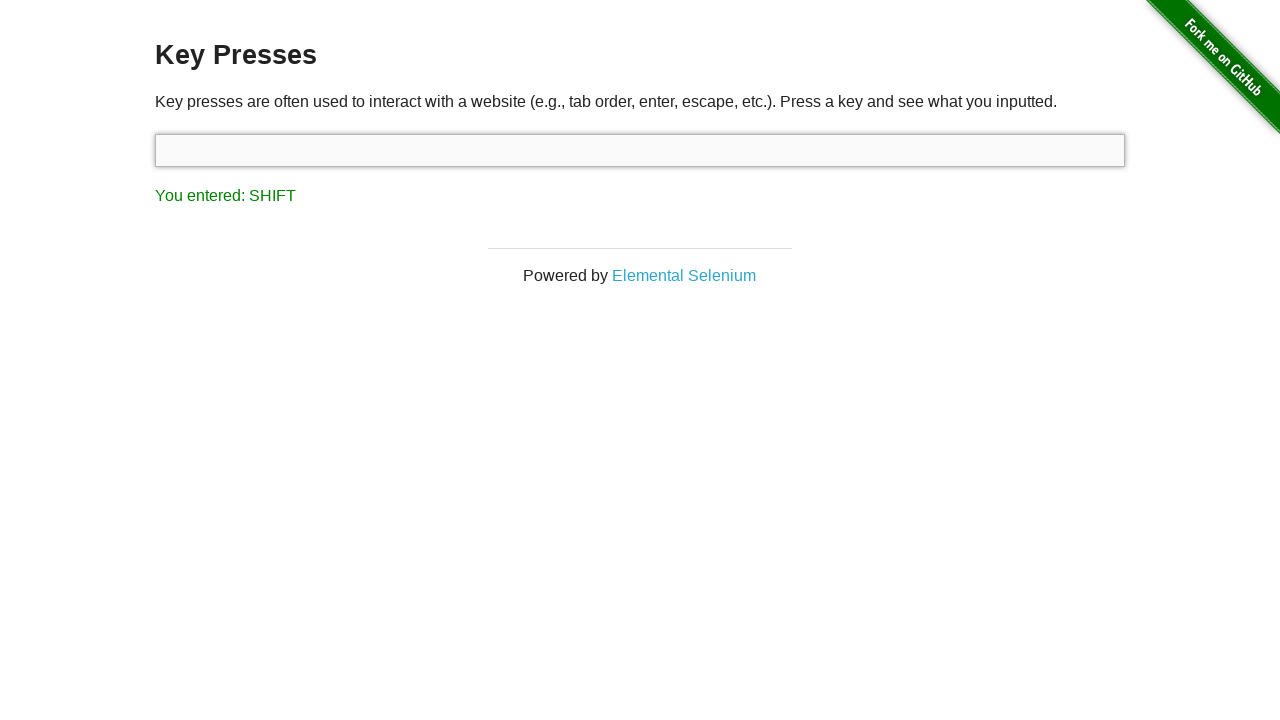

Pressed 's' key while Shift is held
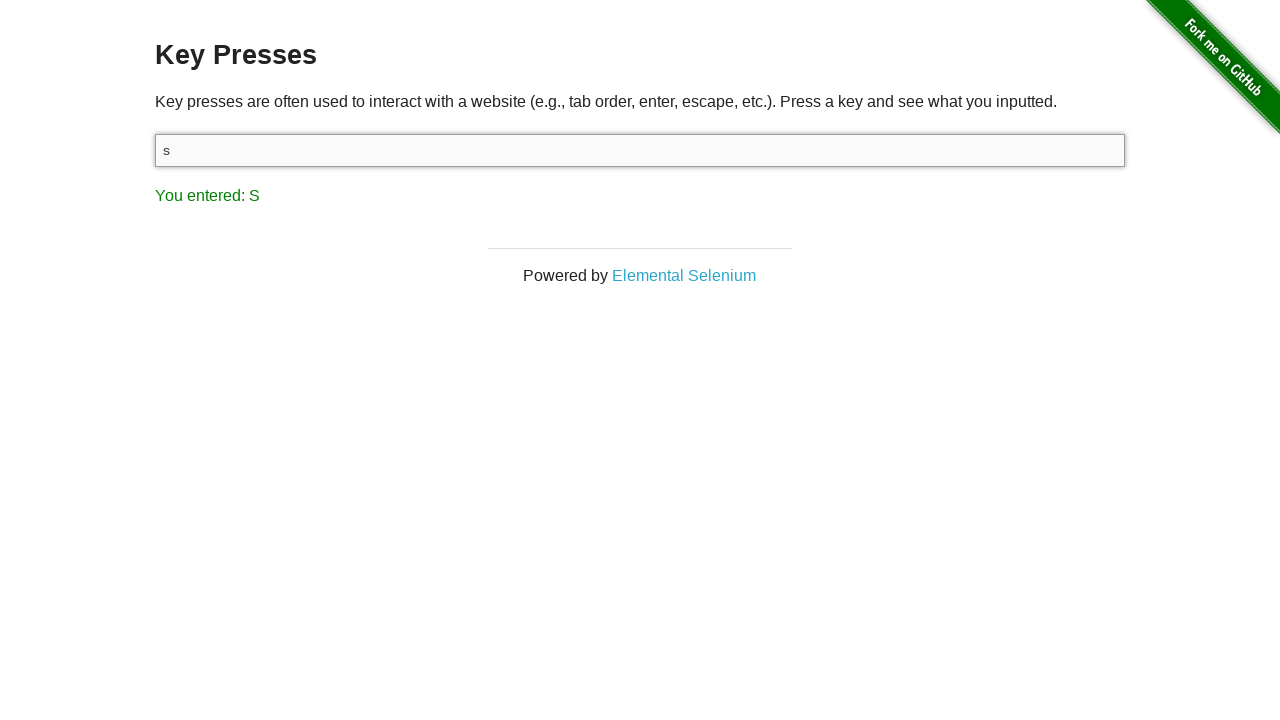

Released Shift key to produce uppercase 'S'
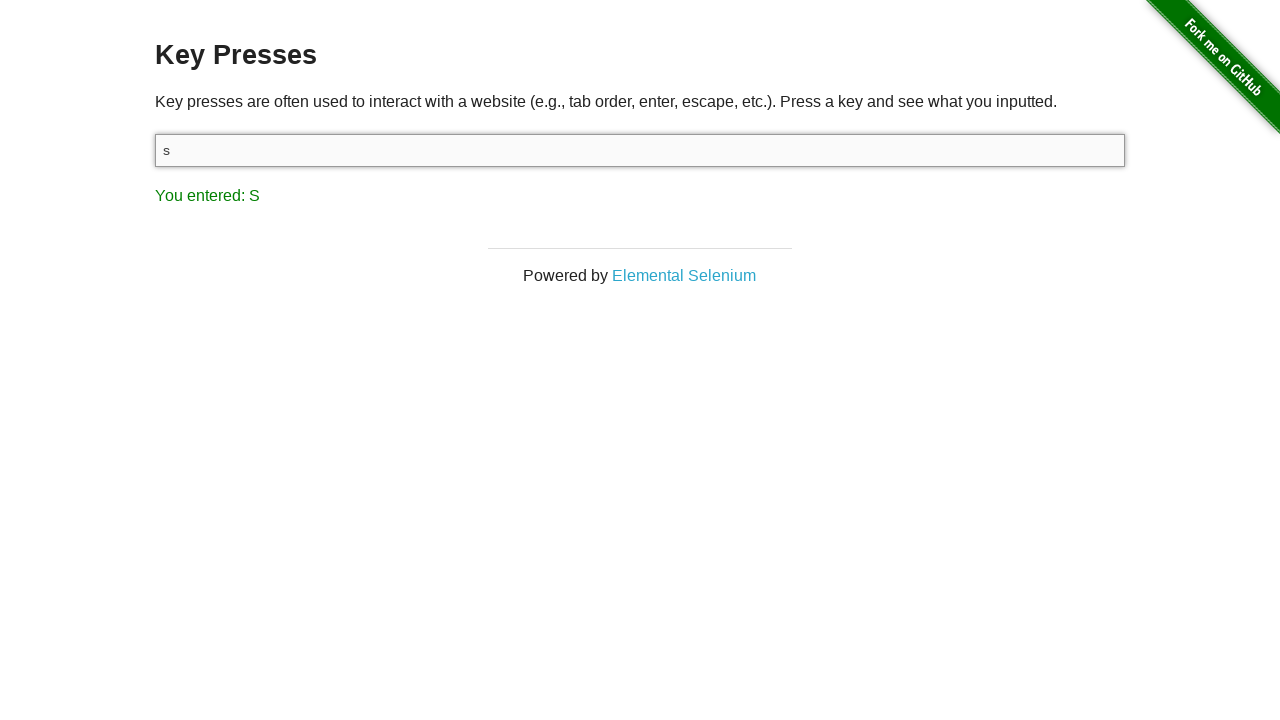

Result element loaded and displayed
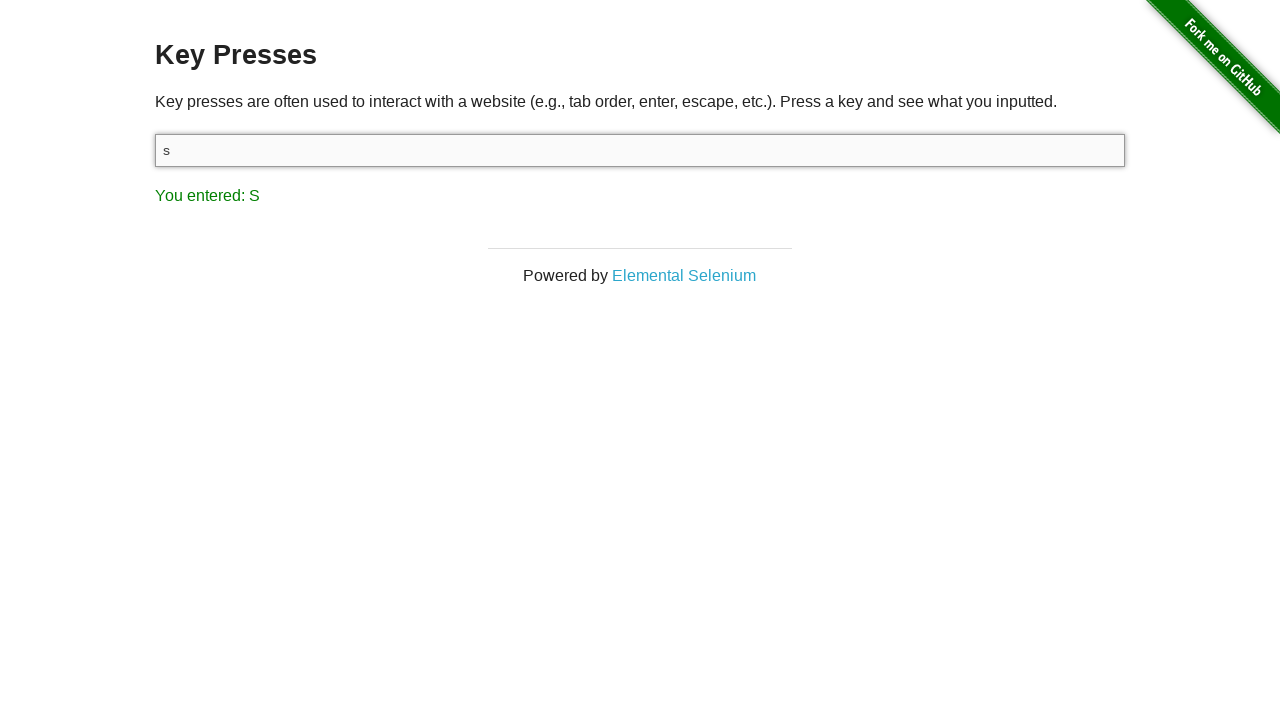

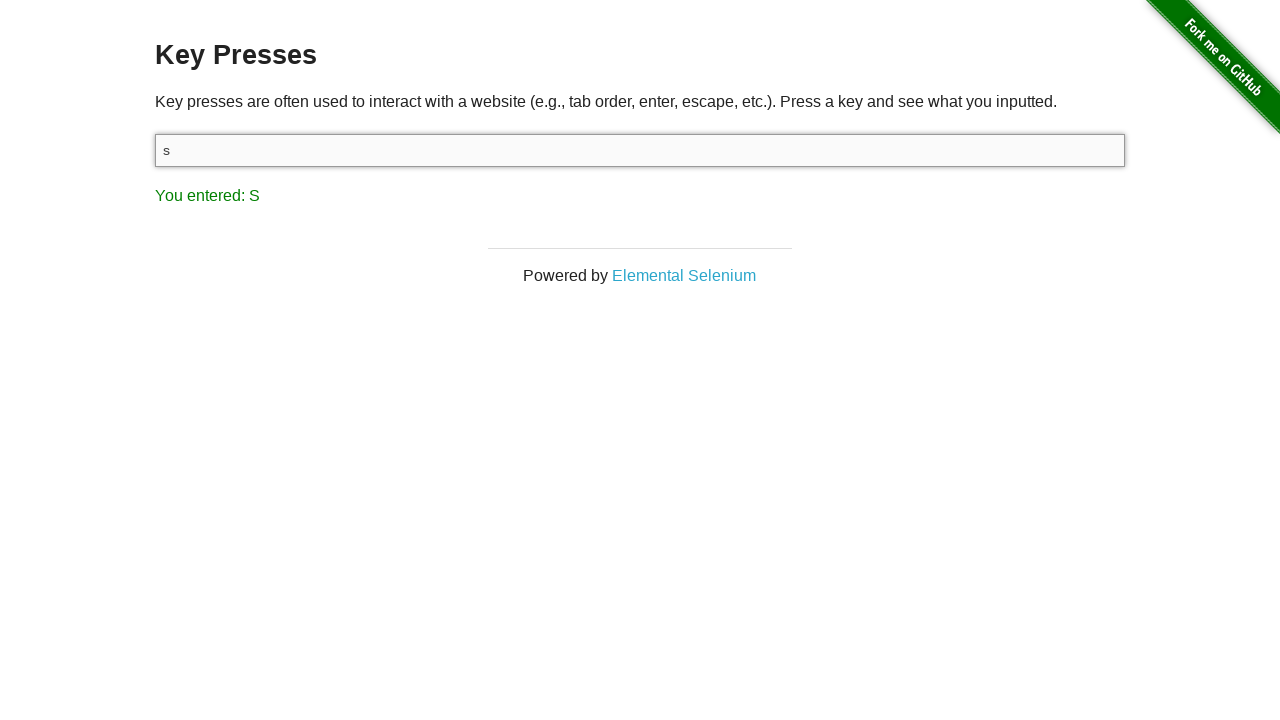